Tests a text box form by filling in user name, email, current address, and permanent address fields, then submitting the form

Starting URL: https://demoqa.com/text-box

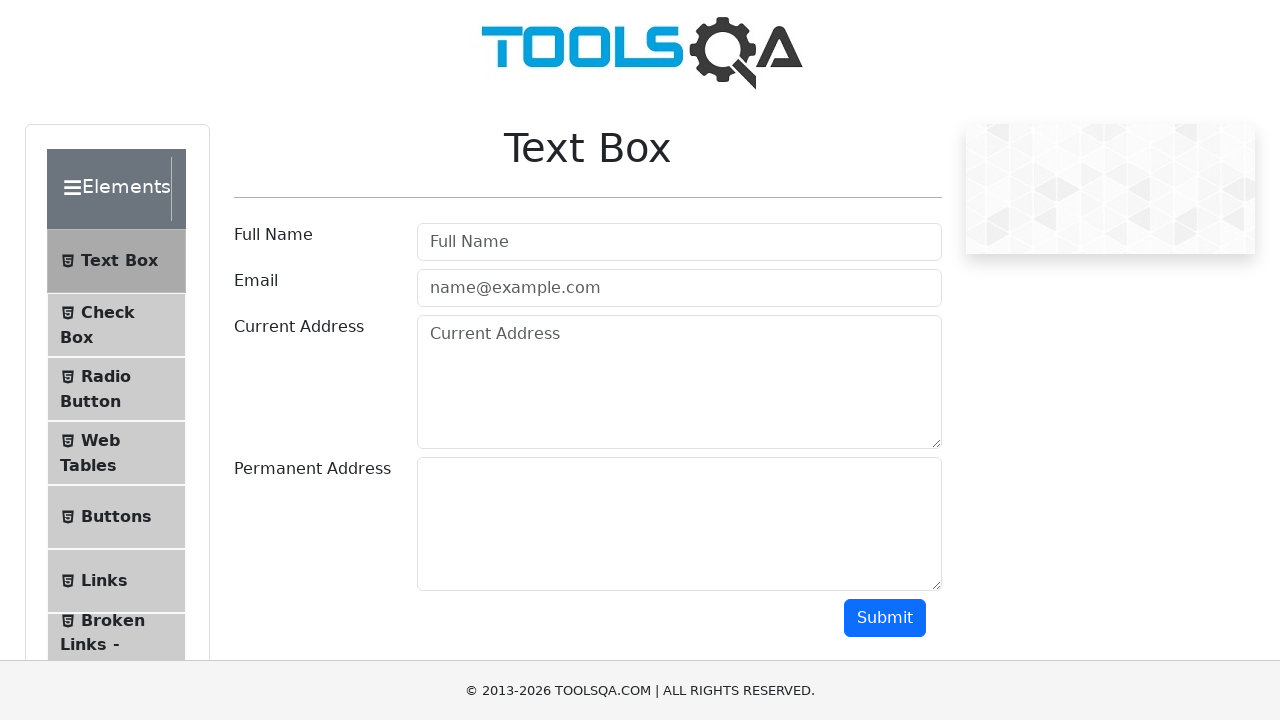

Filled user name field with 'Timur Timur' on #userName
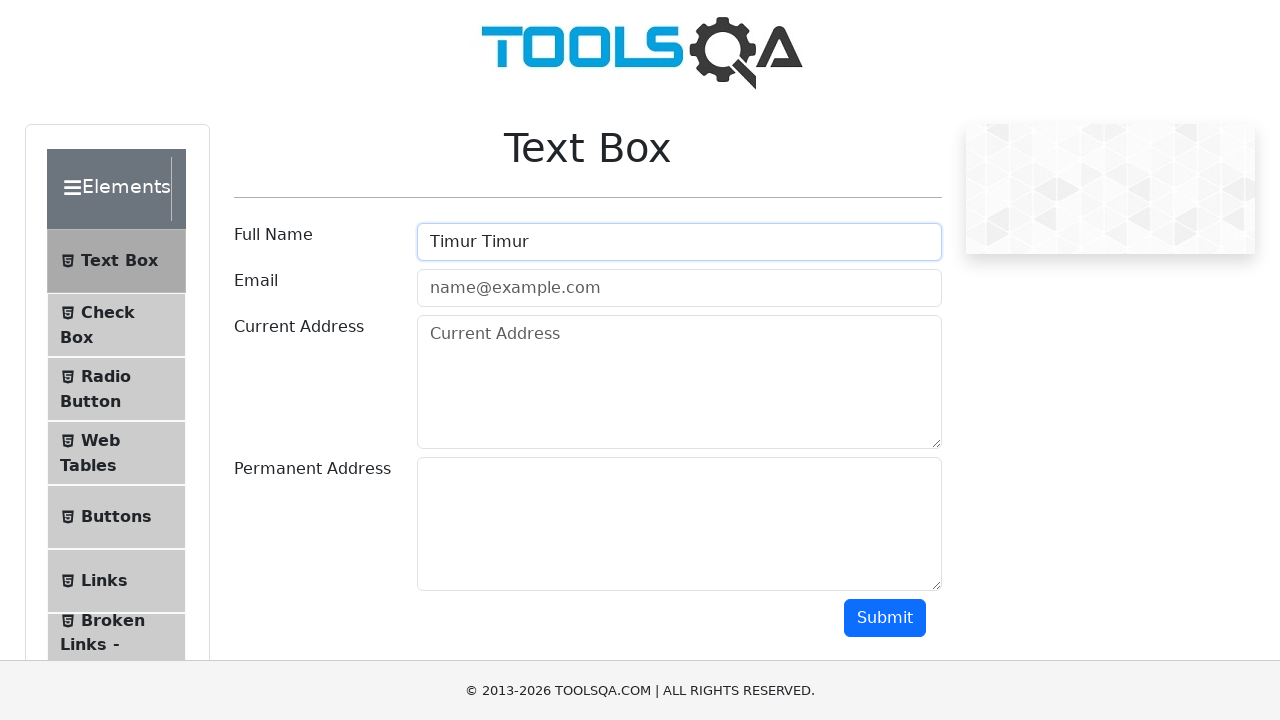

Filled email field with 'timur@gmail.com' on #userEmail
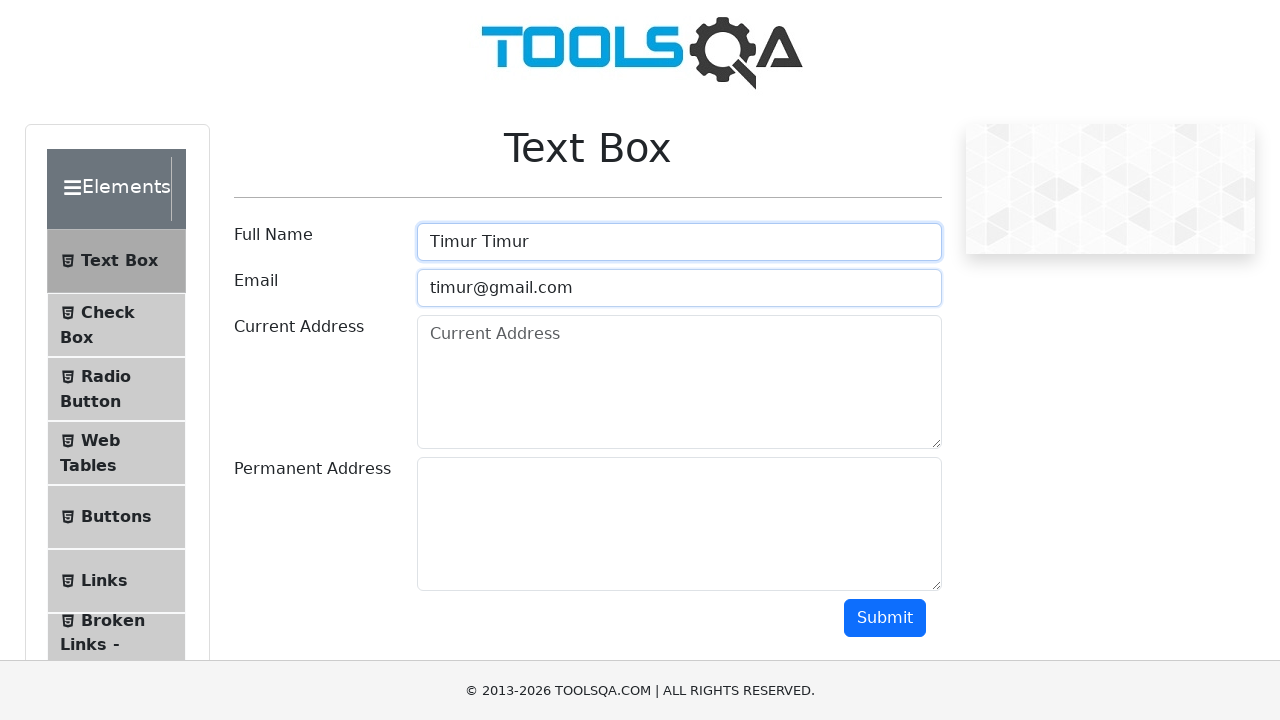

Filled current address field with 'Some street' on #currentAddress
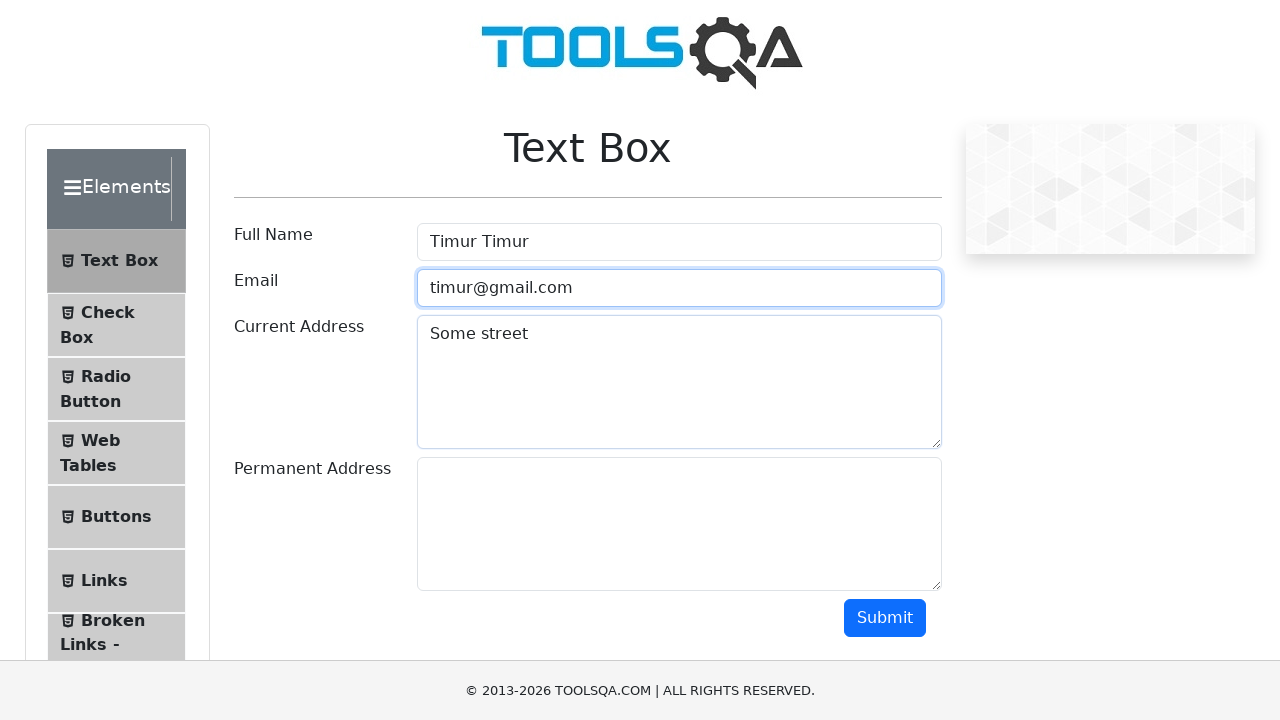

Filled permanent address field with 'Another street' on #permanentAddress
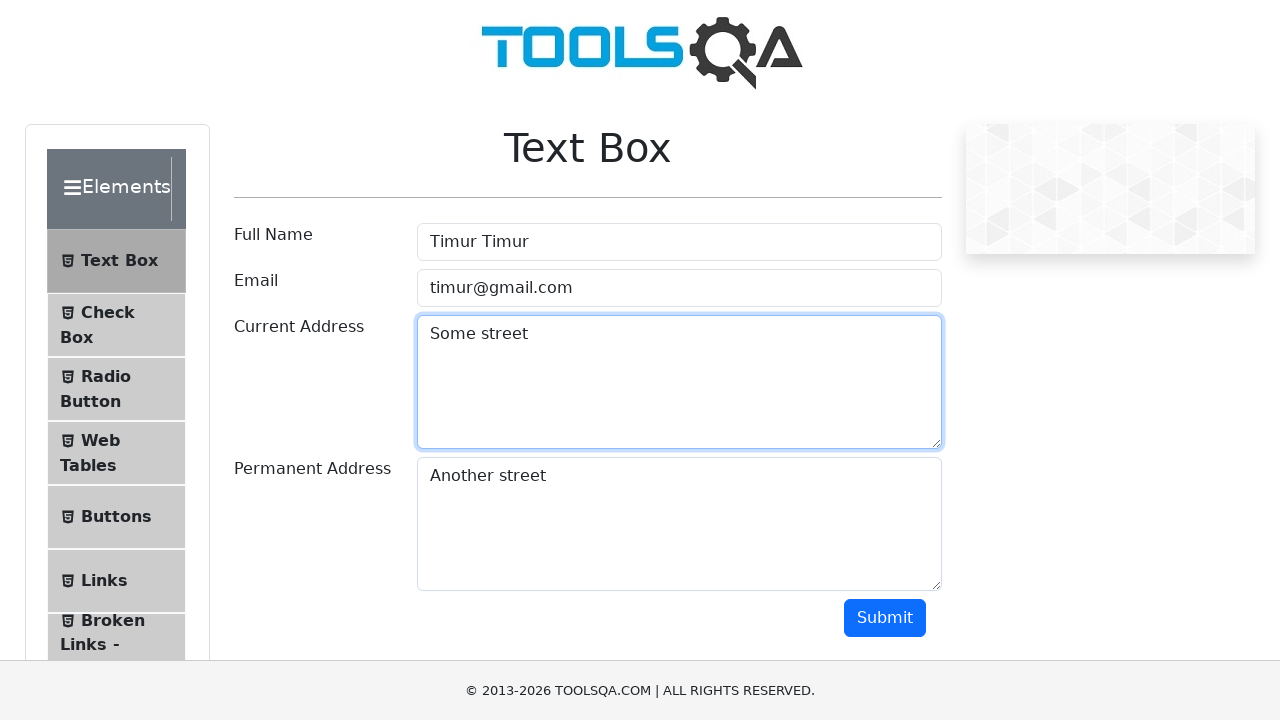

Clicked submit button to submit the form at (885, 618) on #submit
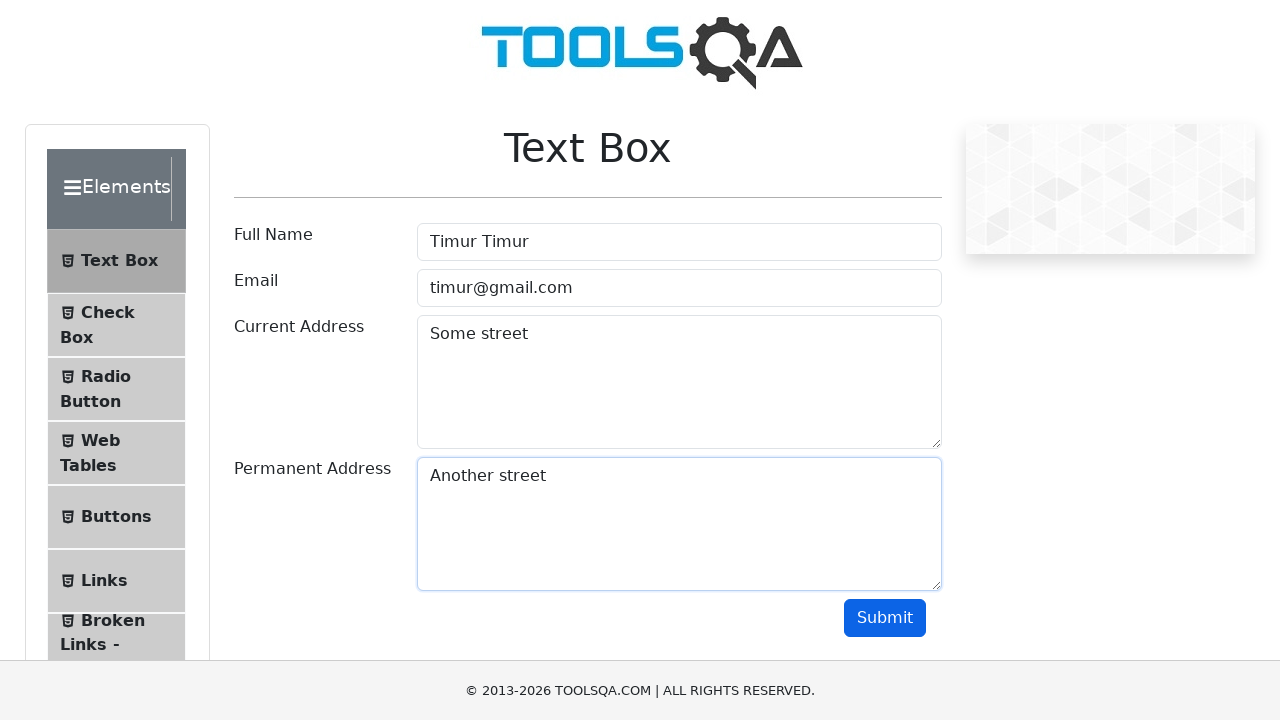

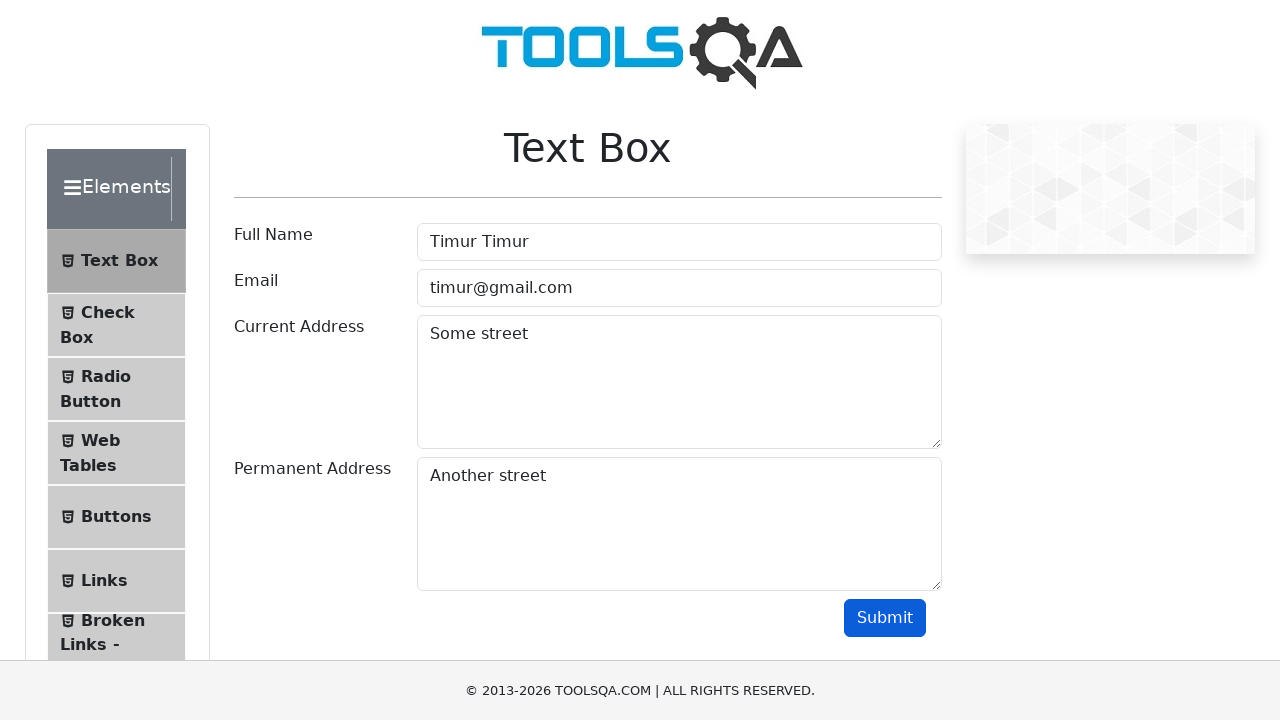